Tests drag and drop functionality by dragging box A to box B position

Starting URL: https://the-internet.herokuapp.com/

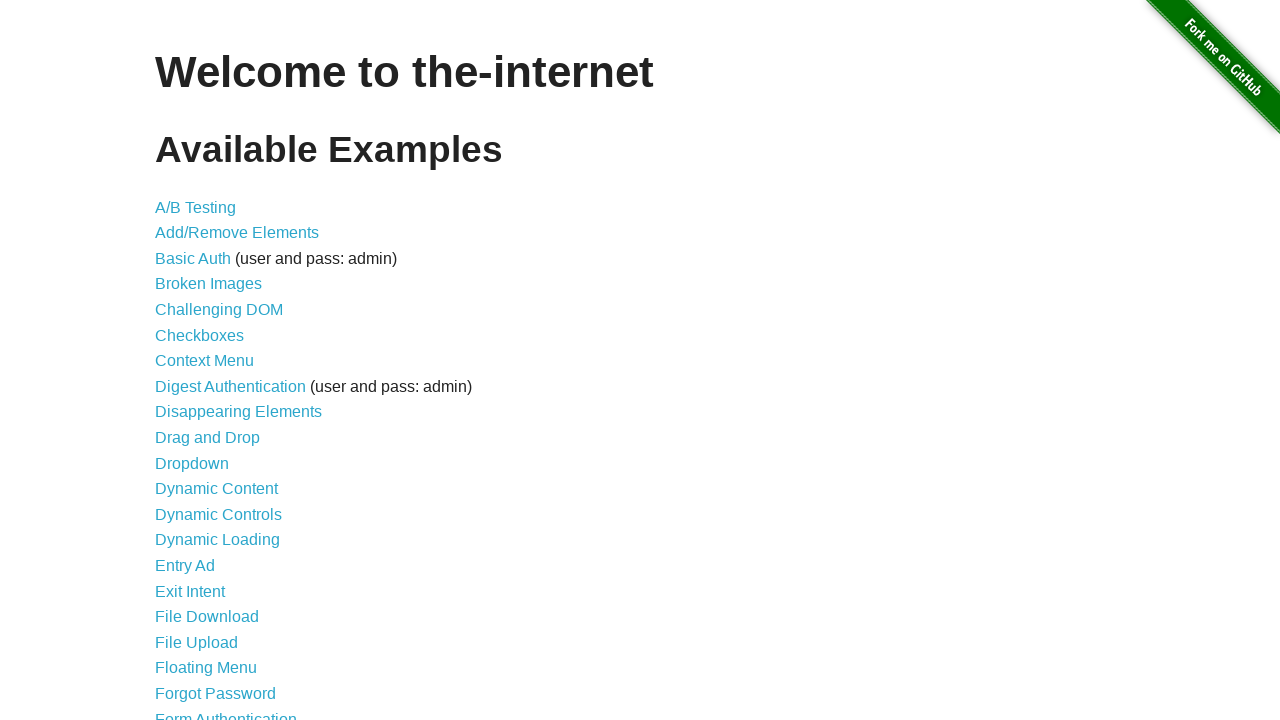

Clicked on Drag and Drop link at (208, 438) on xpath=//a[contains(.,'Drag and Drop')]
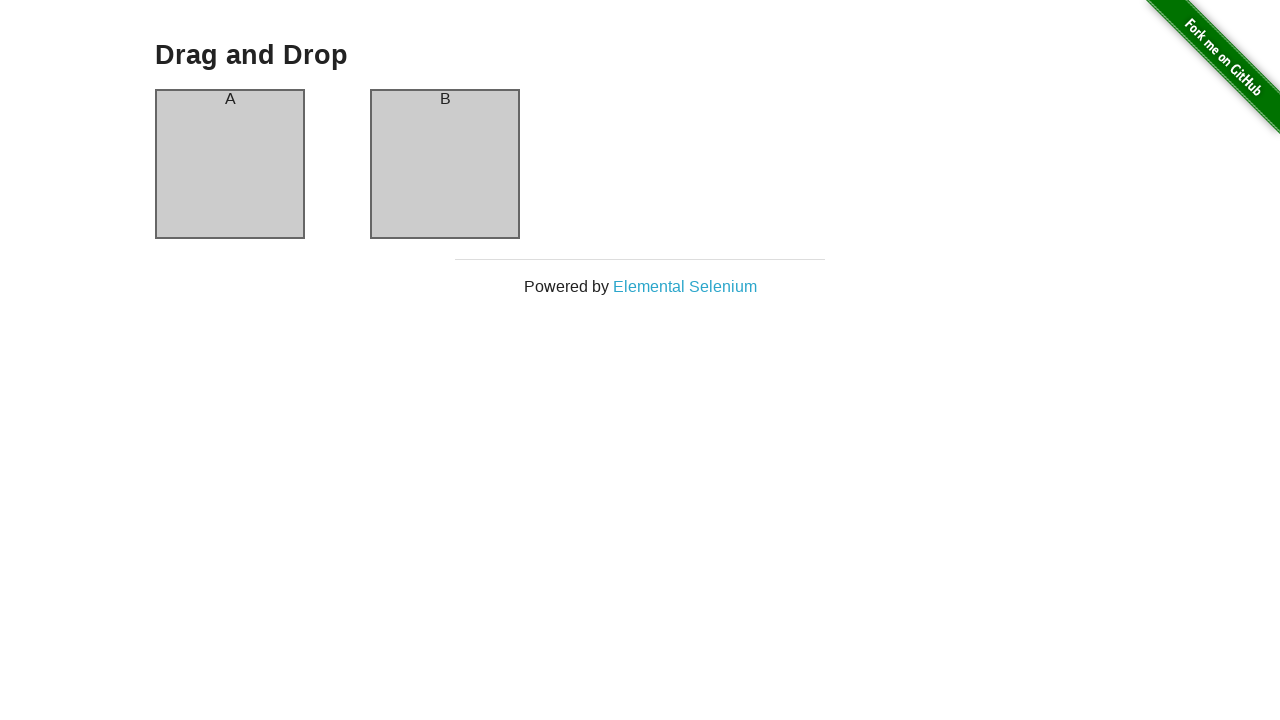

Dragged box A to box B position at (445, 164)
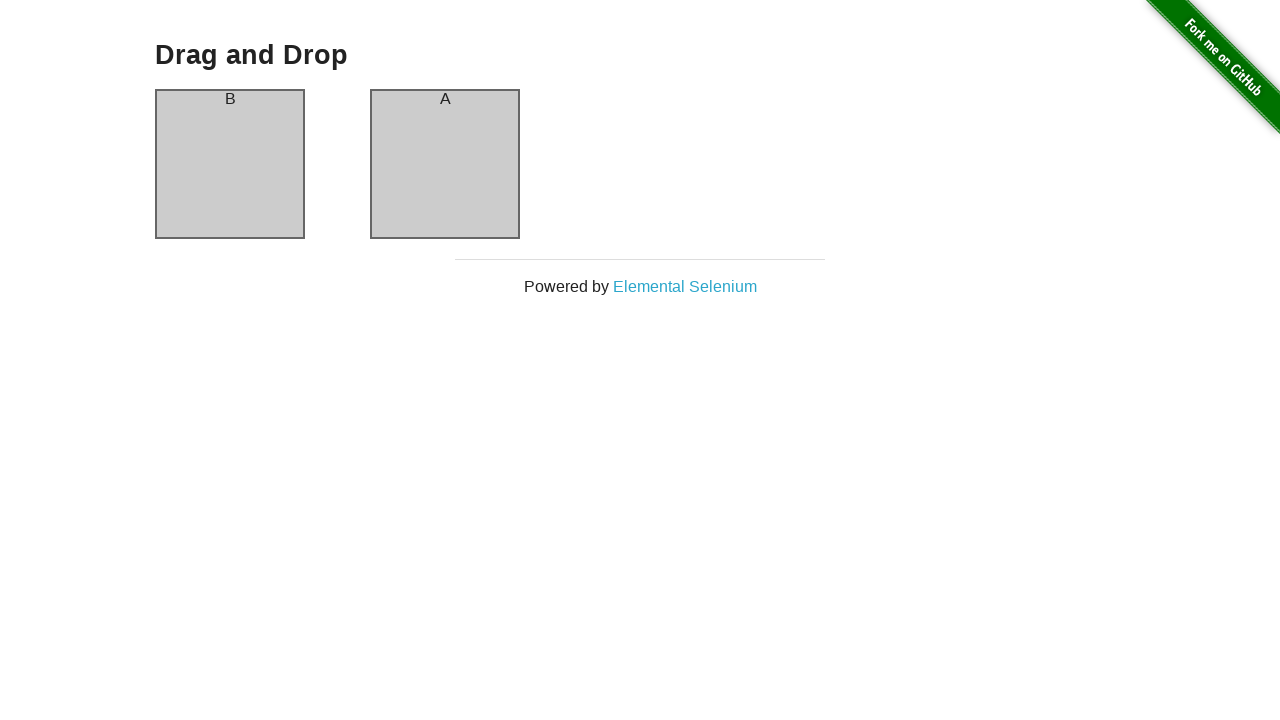

Verified boxes have swapped - box A now contains 'B'
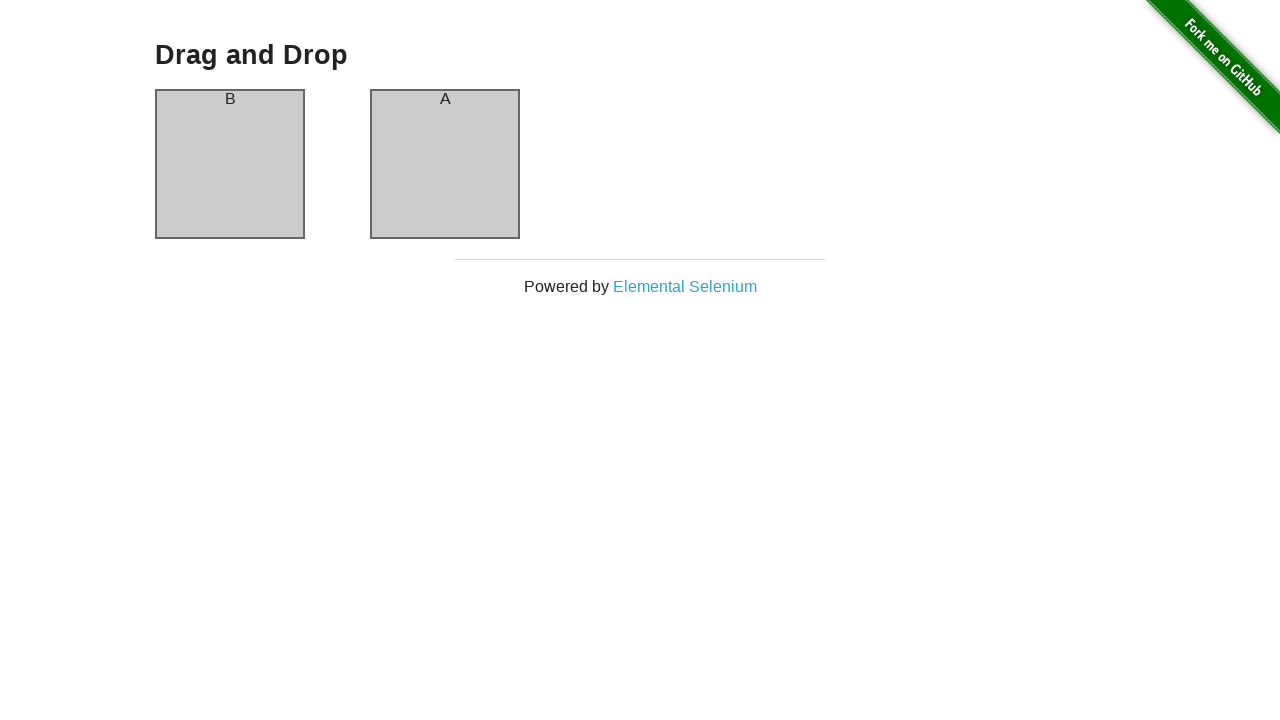

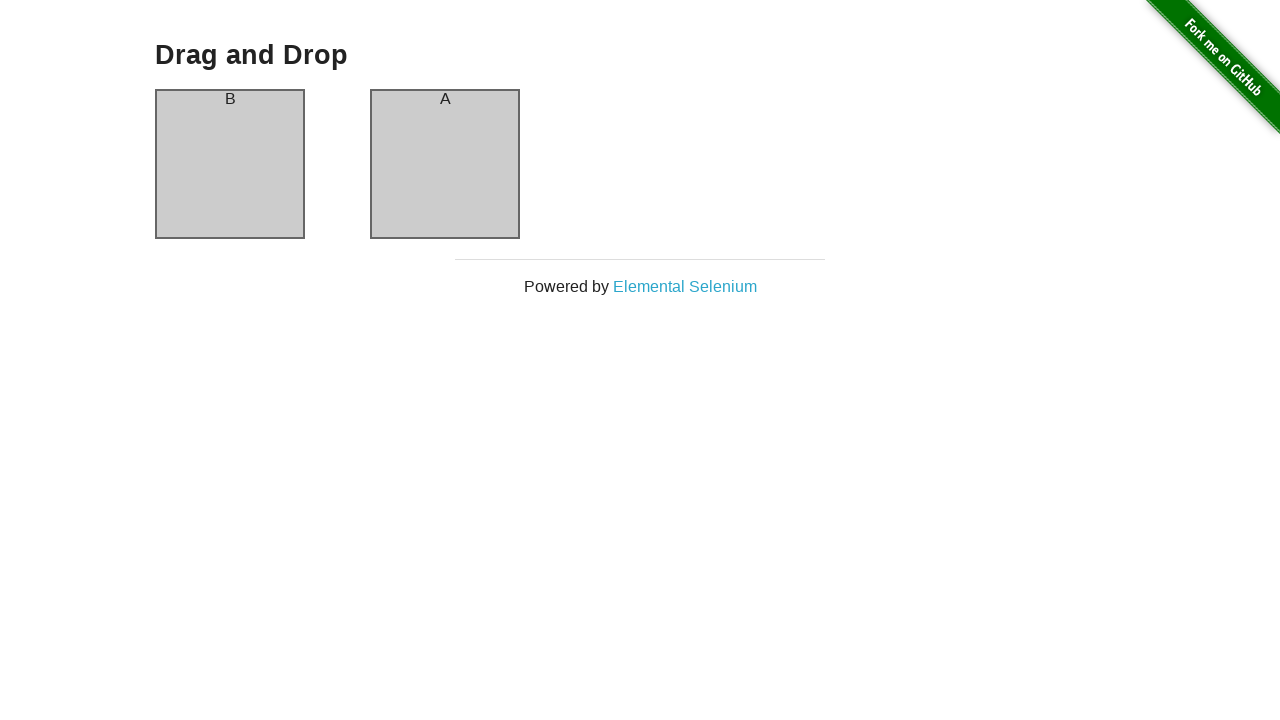